Tests train search functionality on erail.in by entering source station (MAS - Chennai) and destination station (MDU - Madurai), then verifies train listings are displayed

Starting URL: https://erail.in/

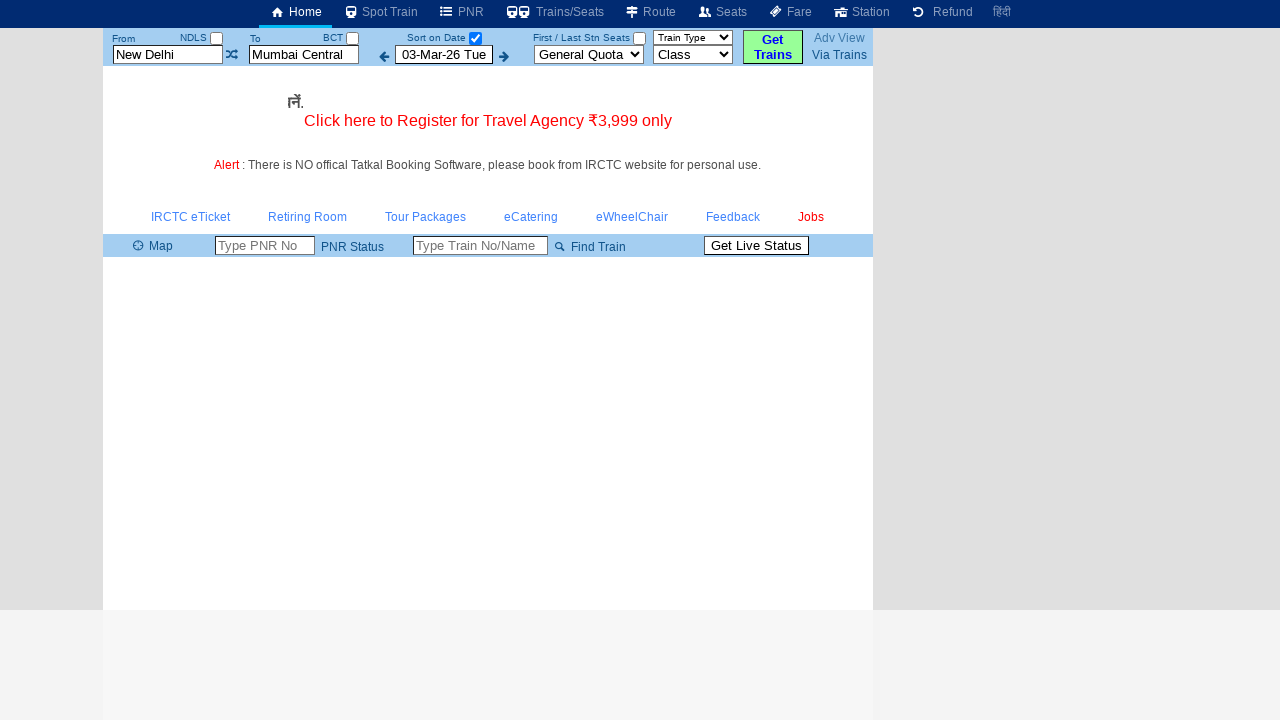

Cleared source station field on #txtStationFrom
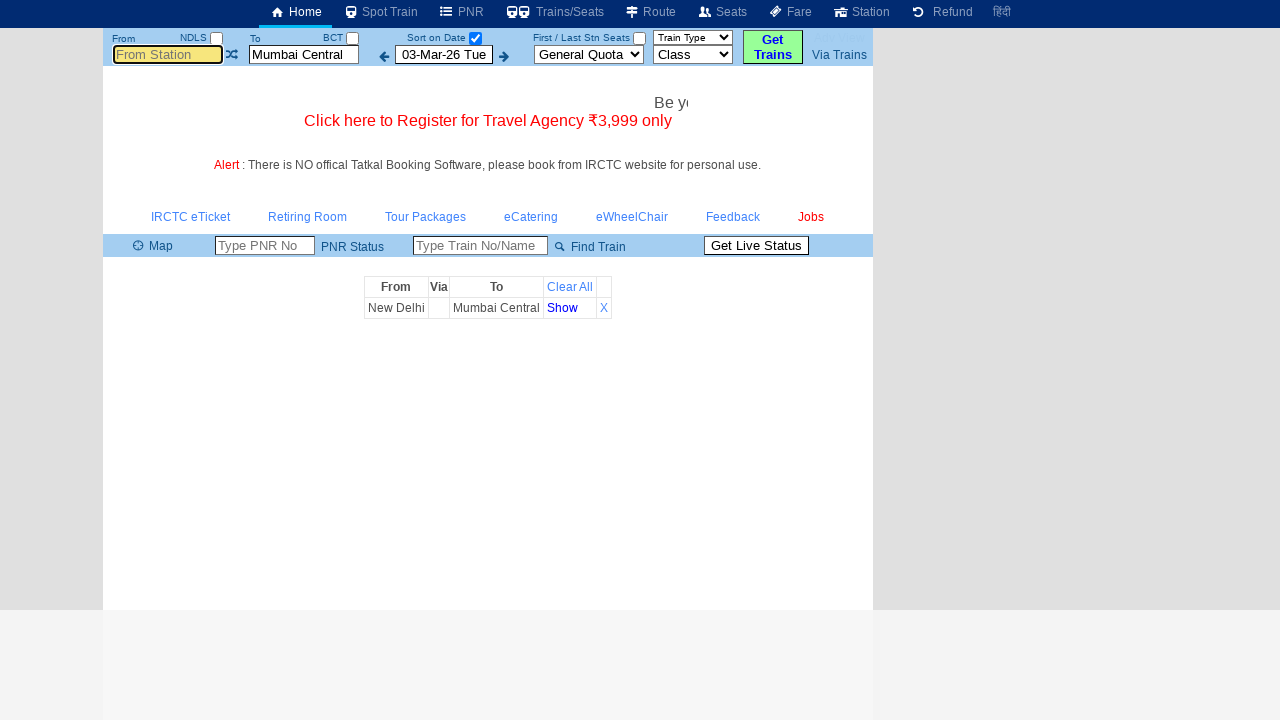

Entered MAS (Chennai) as source station on #txtStationFrom
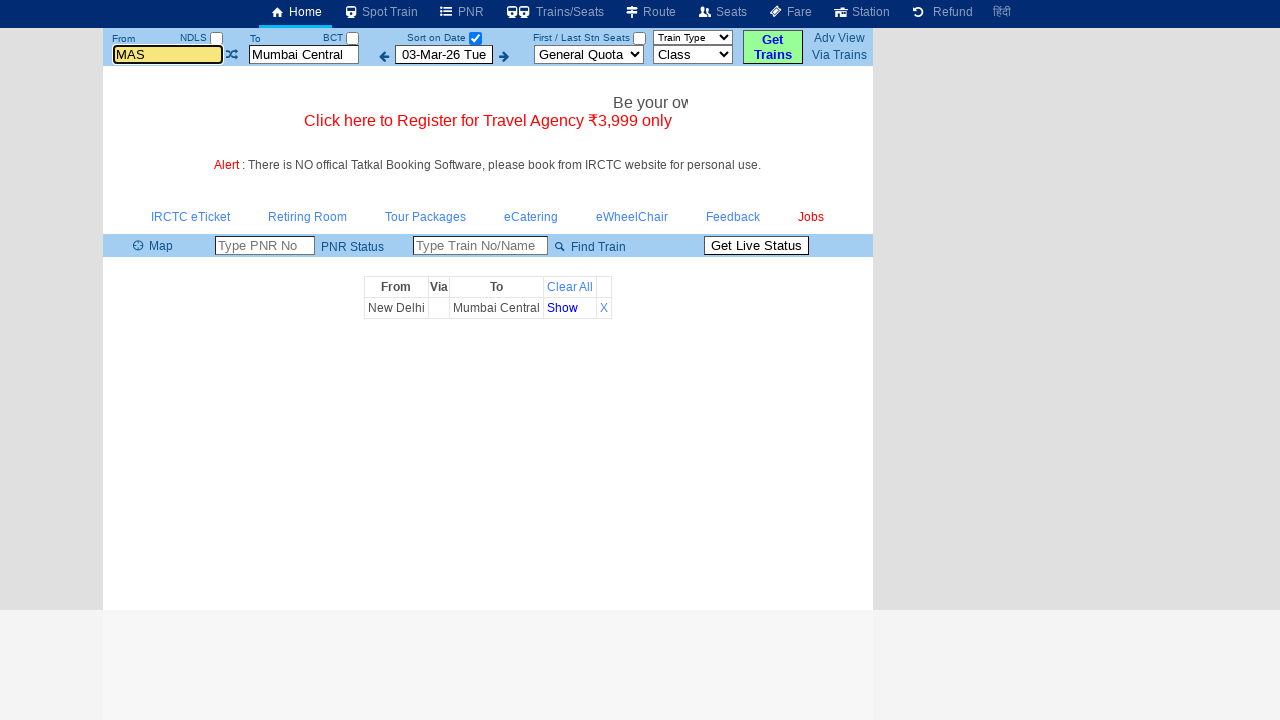

Pressed Enter to confirm source station
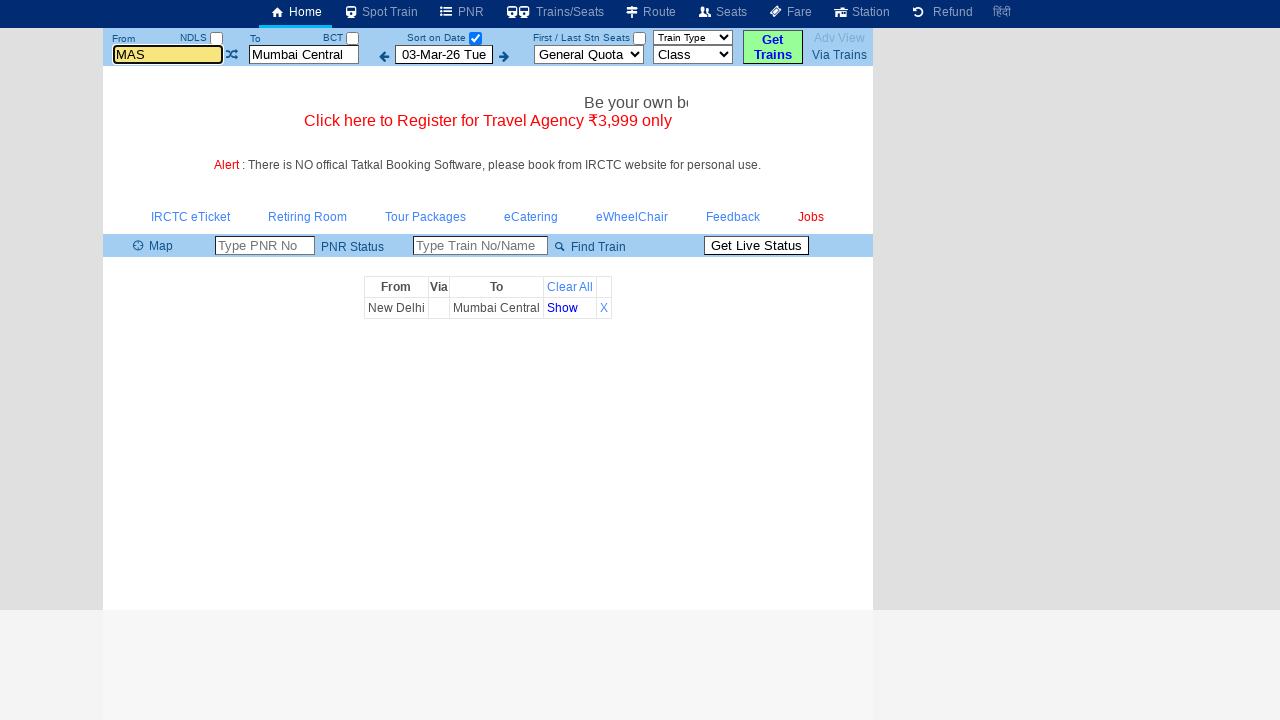

Cleared destination station field on #txtStationTo
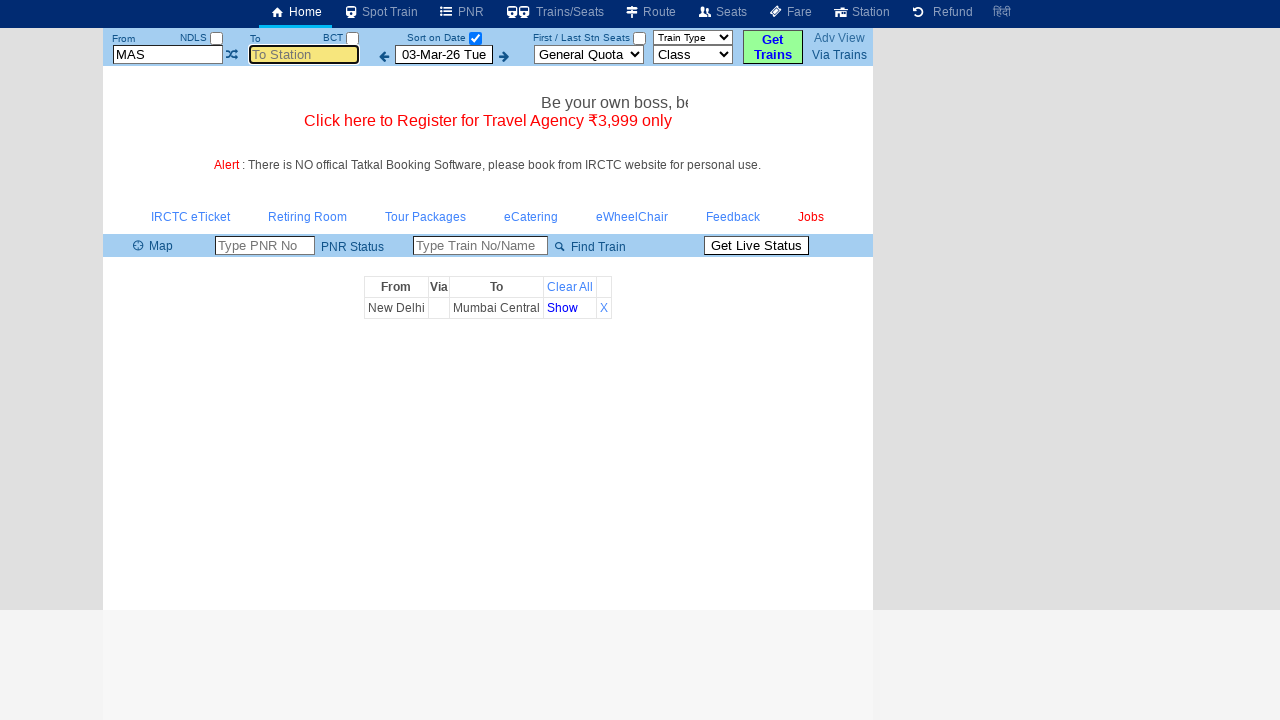

Entered MDU (Madurai) as destination station on #txtStationTo
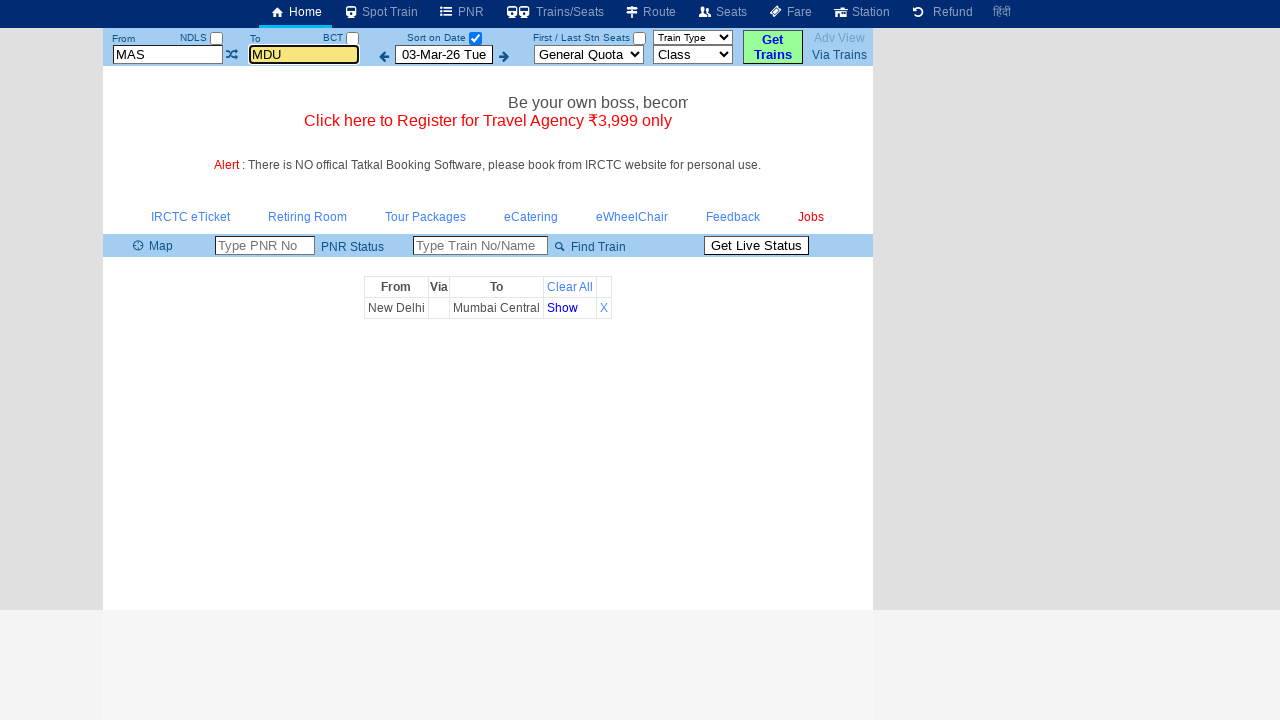

Pressed Enter to confirm destination station
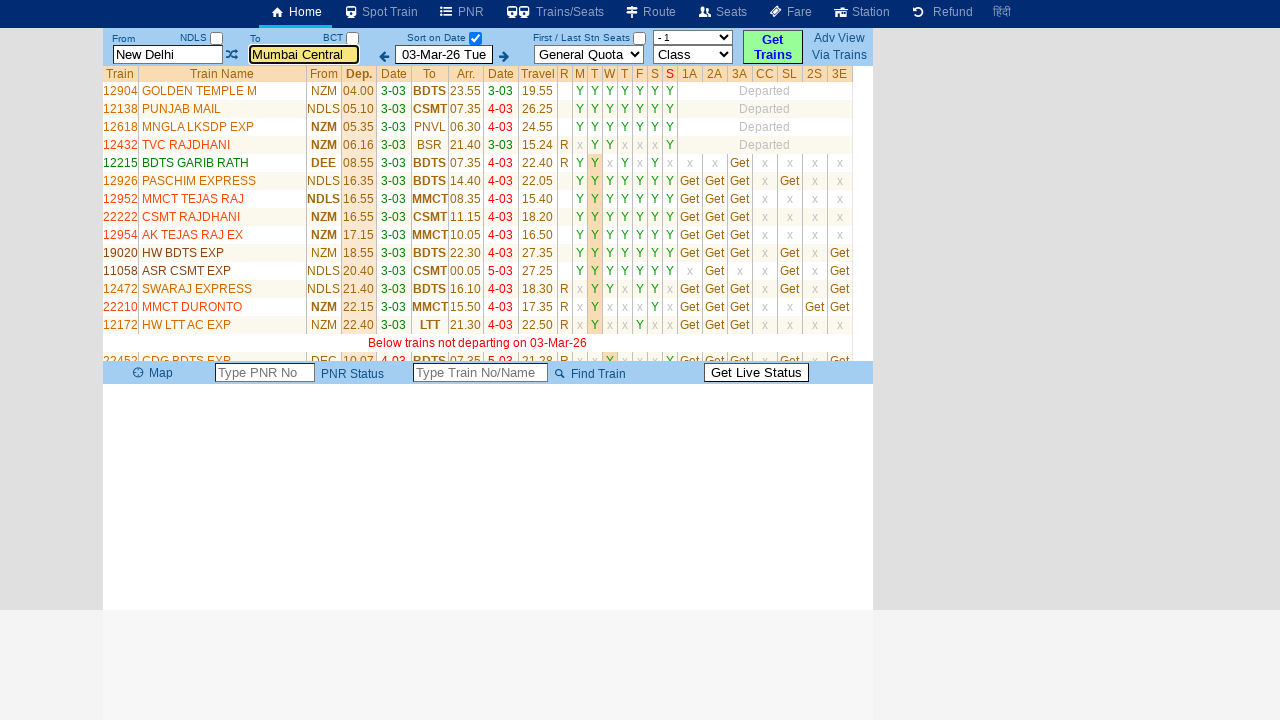

Located date checkbox element
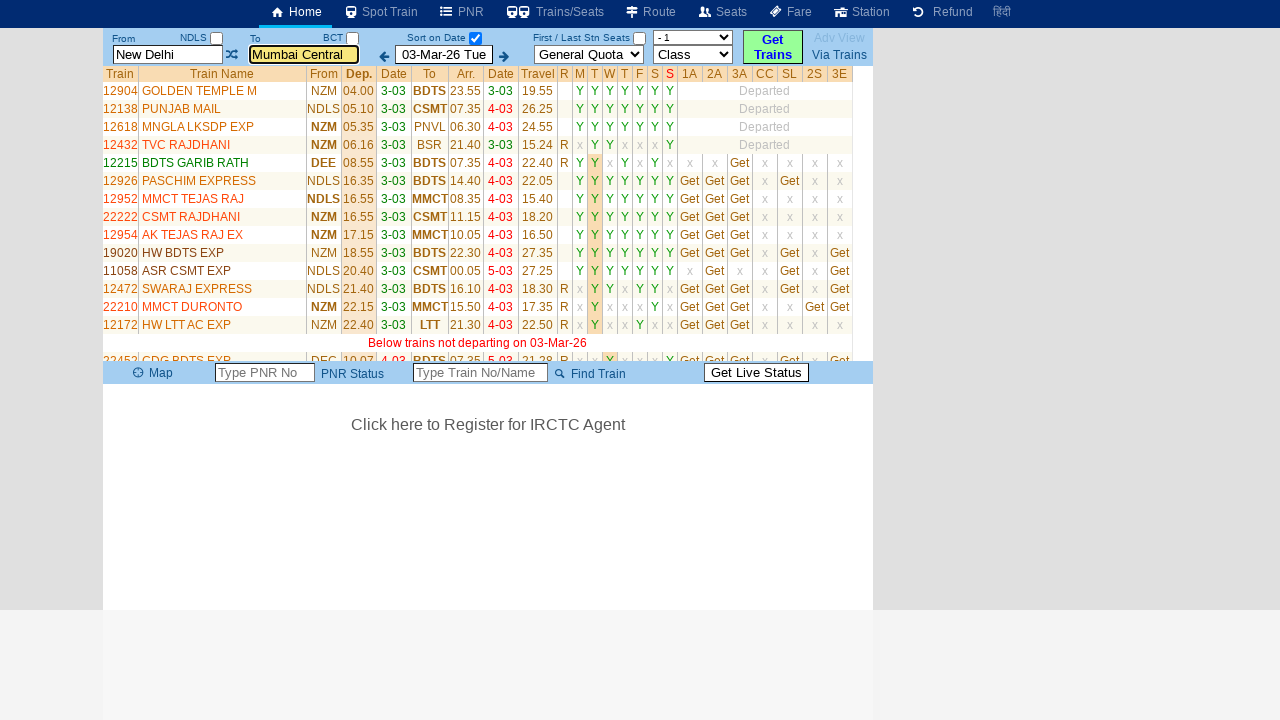

Clicked date checkbox as it was enabled at (475, 38) on input#chkSelectDateOnly
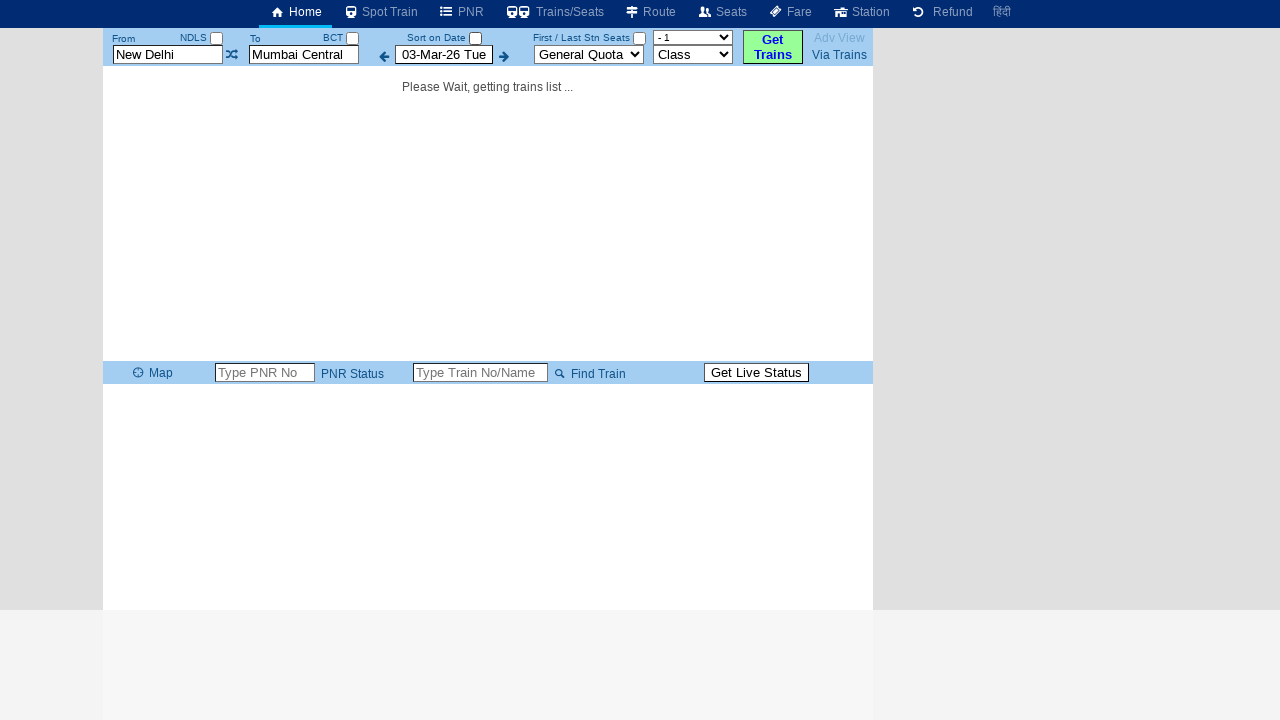

Train listings table loaded successfully
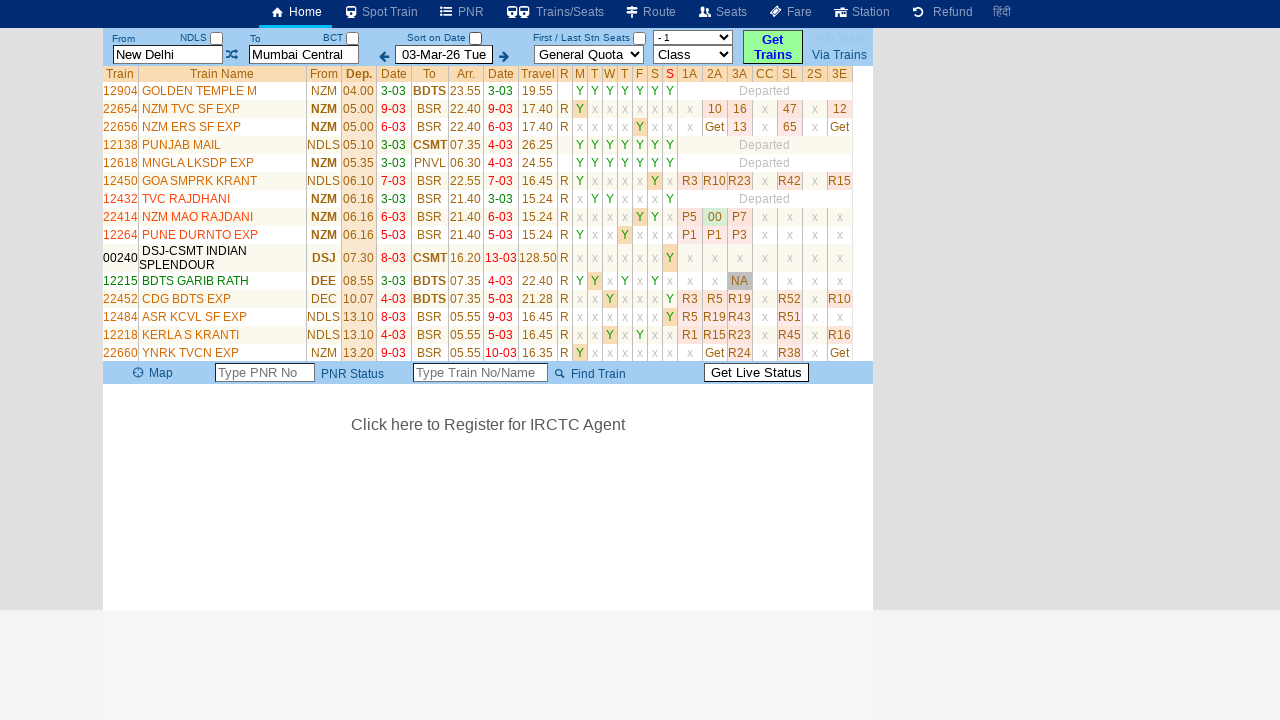

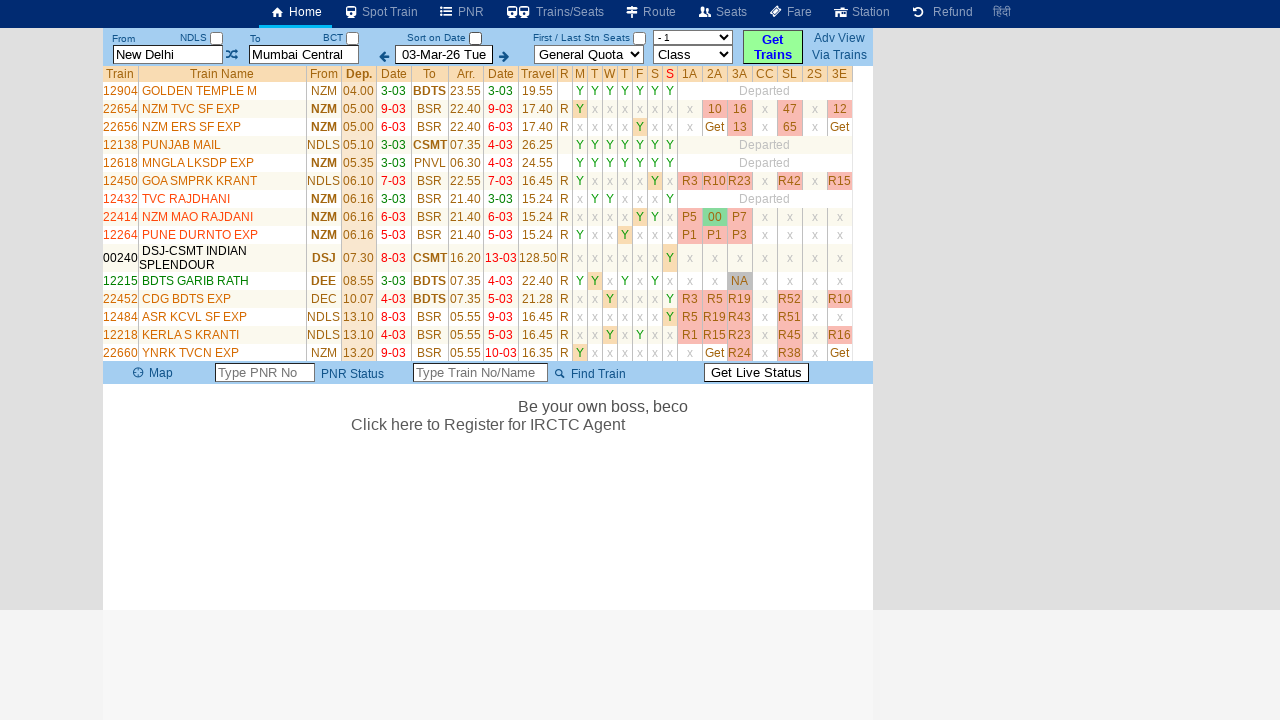